Opens the GoDaddy homepage and maximizes the browser window to verify the site loads correctly

Starting URL: https://www.godaddy.com/

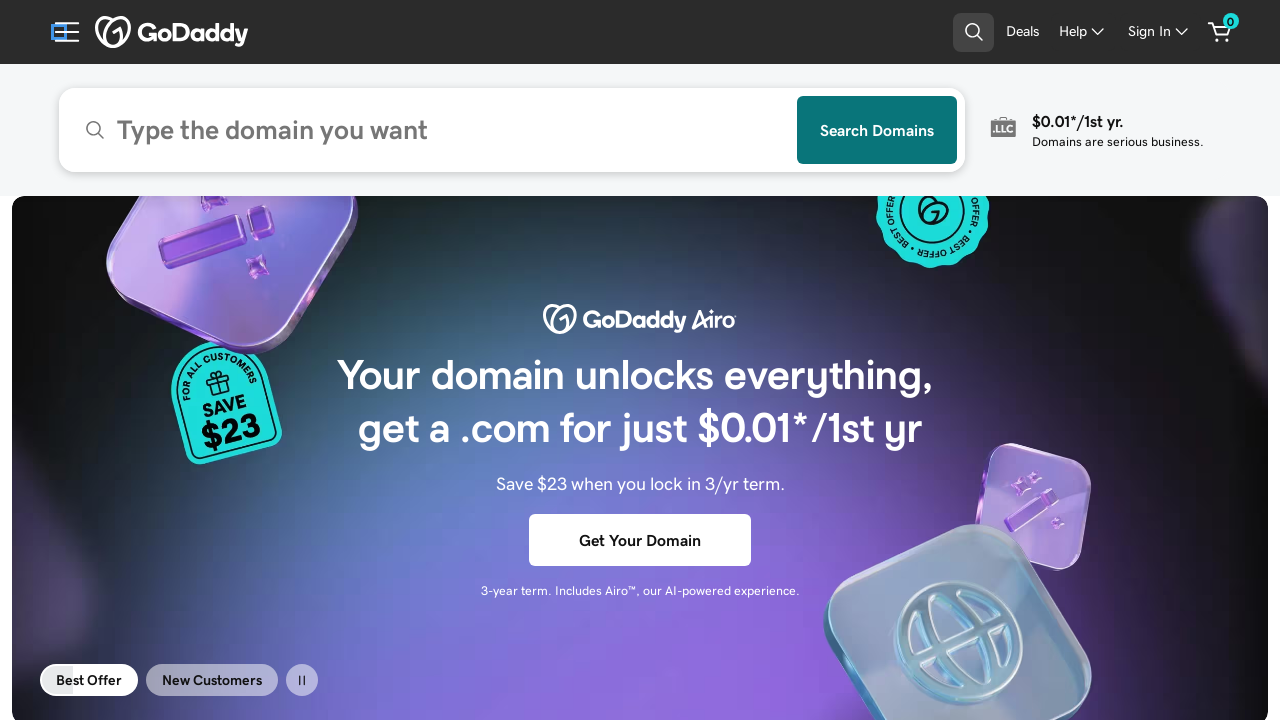

GoDaddy homepage loaded - DOM content ready
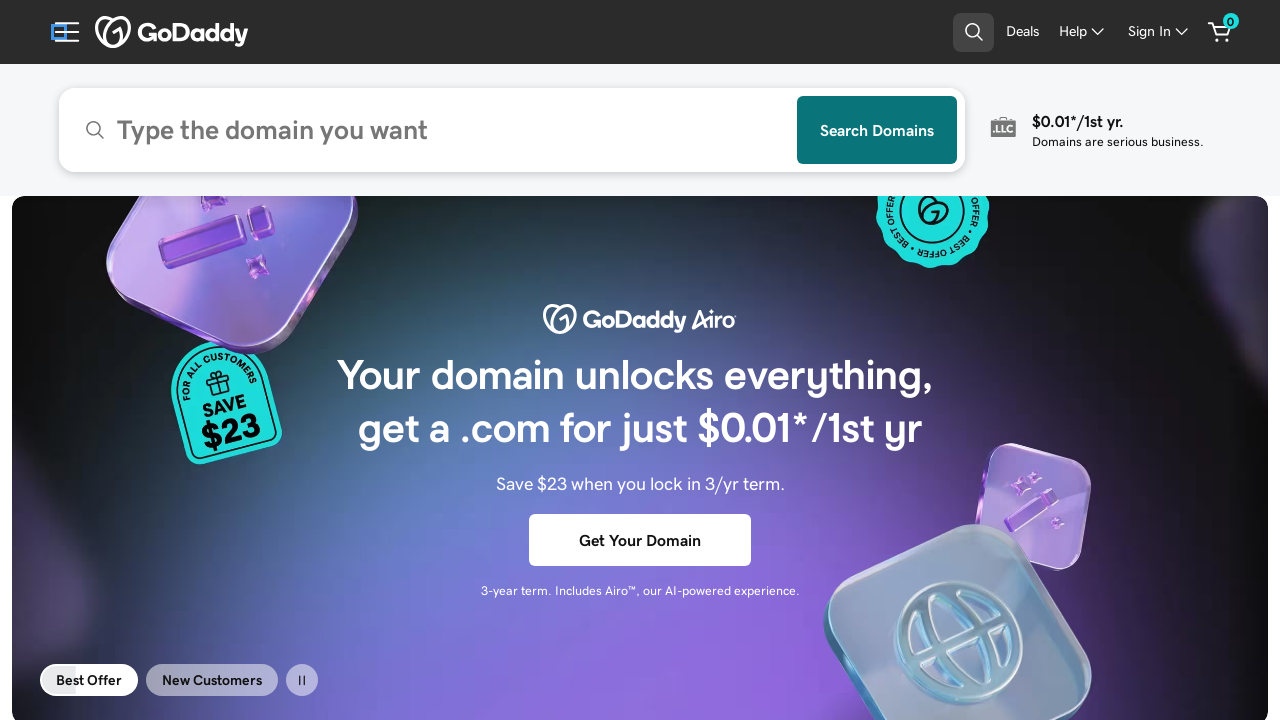

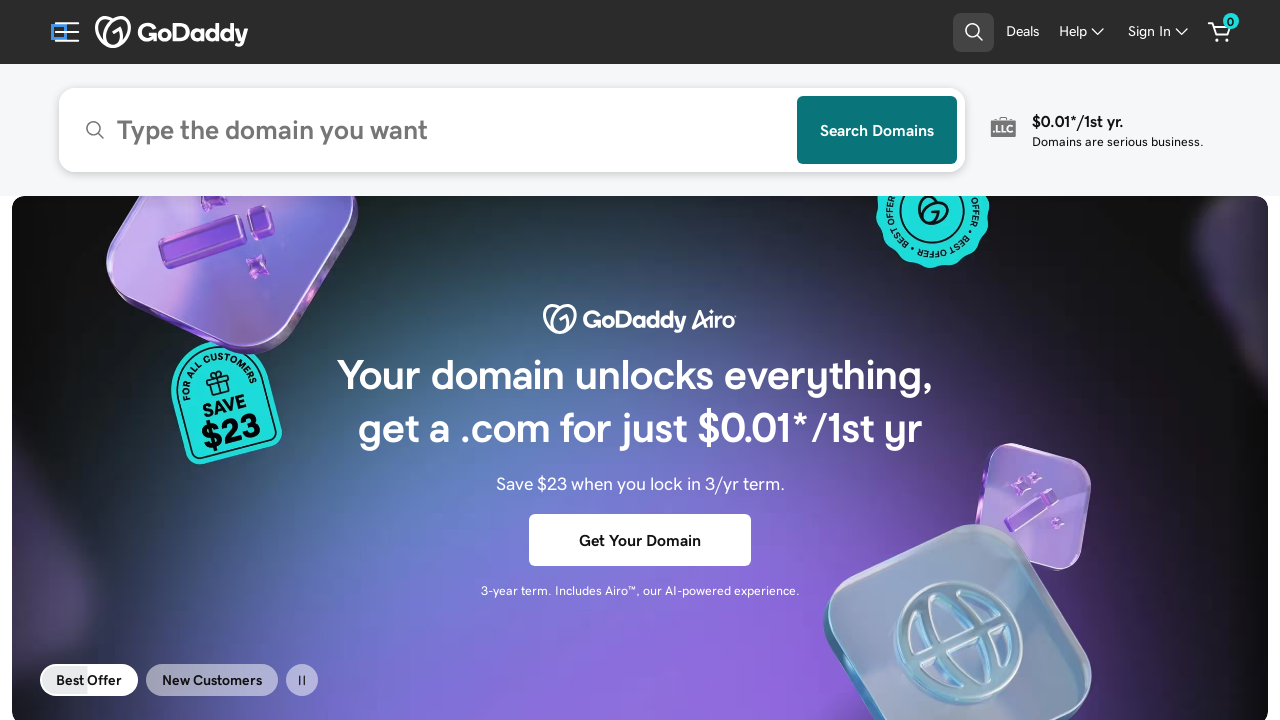